Tests the Fast.com speed test by waiting for download speed to calculate, then clicking to show more details for upload speed

Starting URL: https://fast.com/

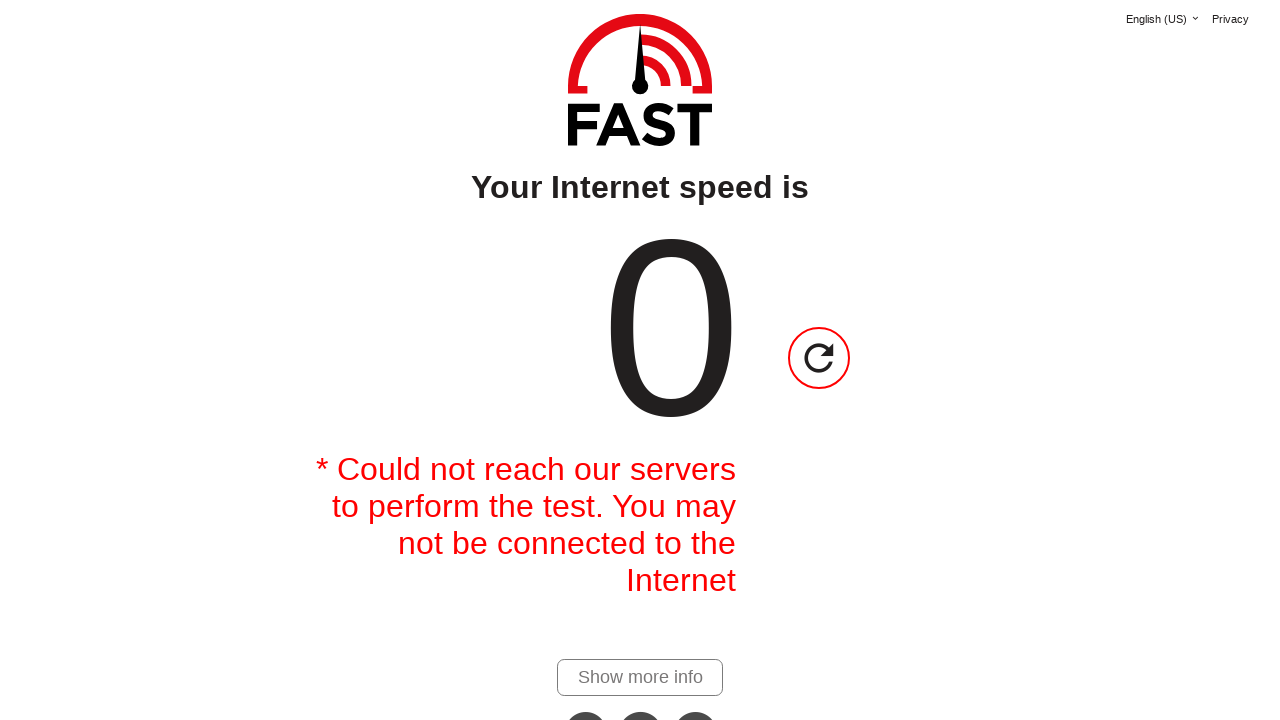

Waited 10 seconds for download speed calculation to complete
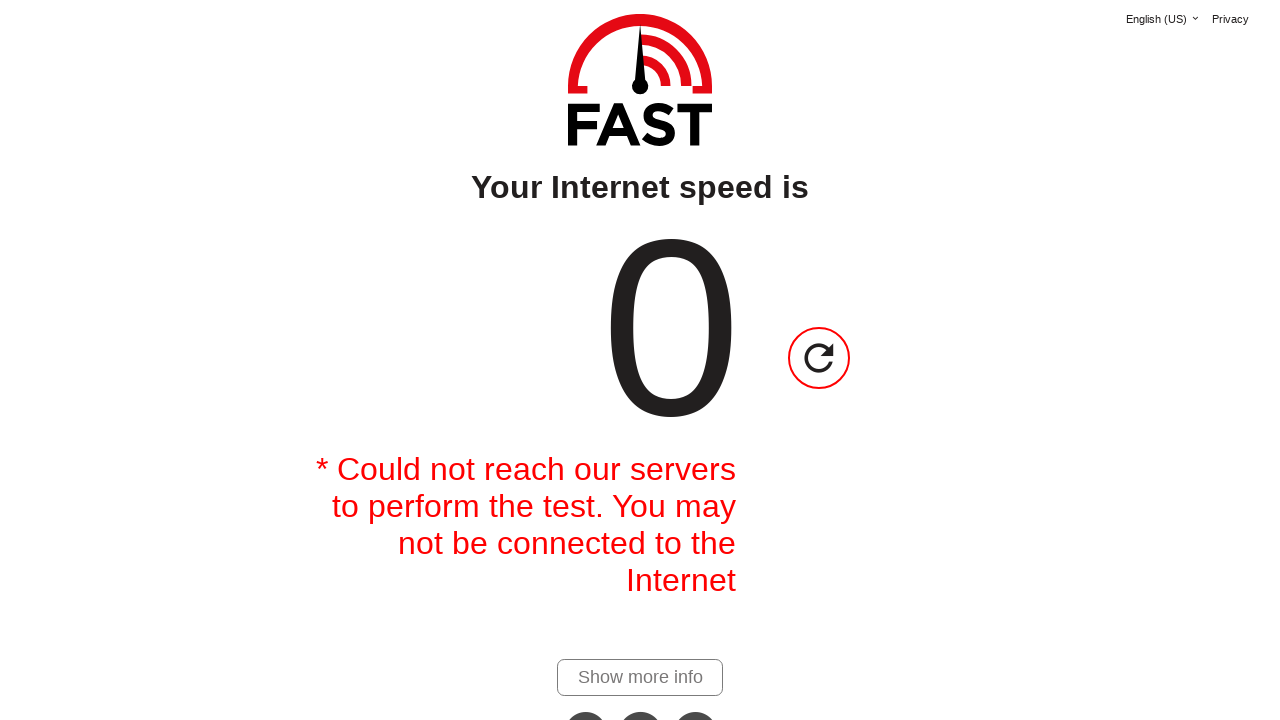

Download speed element appeared on page
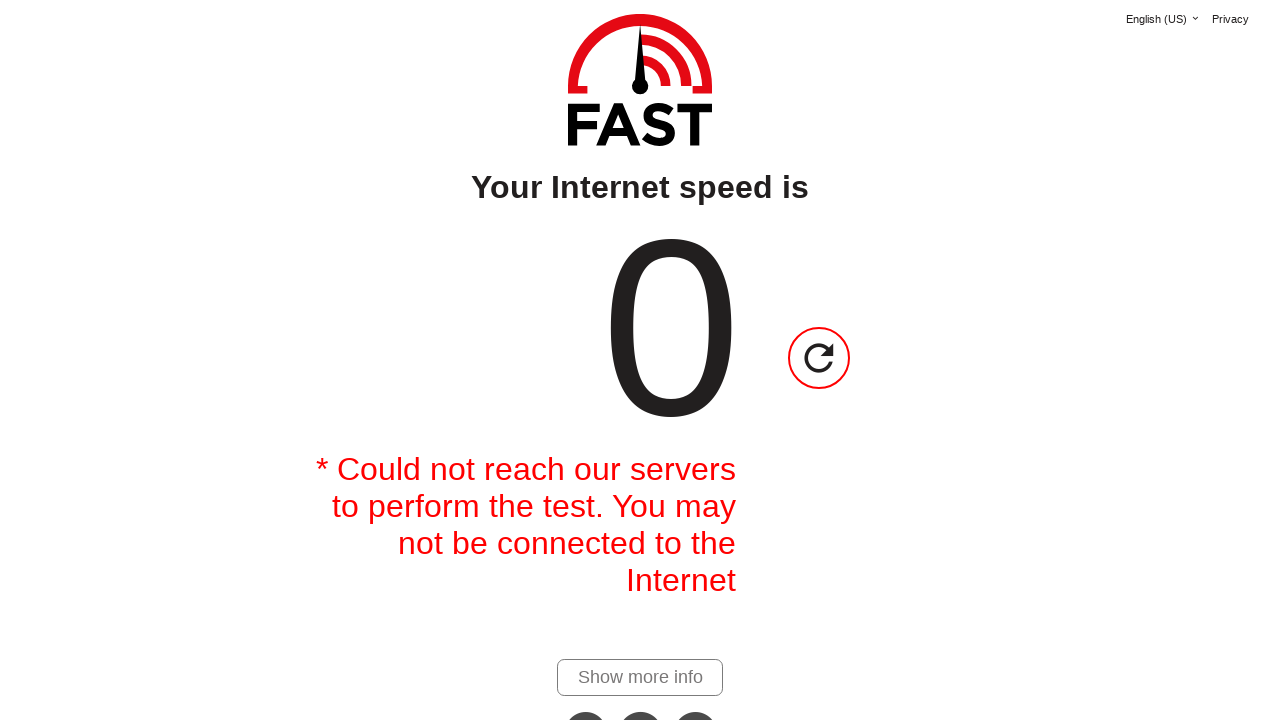

Clicked link to show more details including upload speed at (640, 677) on #show-more-details-link
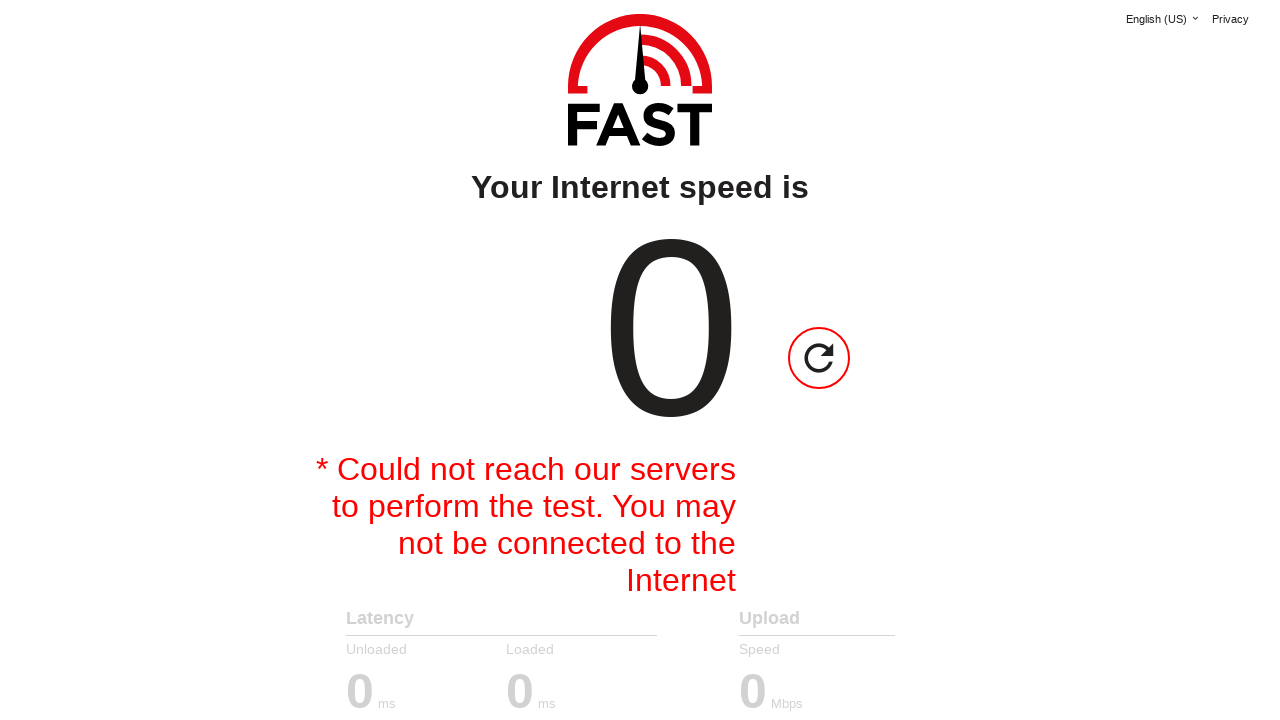

Waited 15 seconds for upload speed calculation to complete
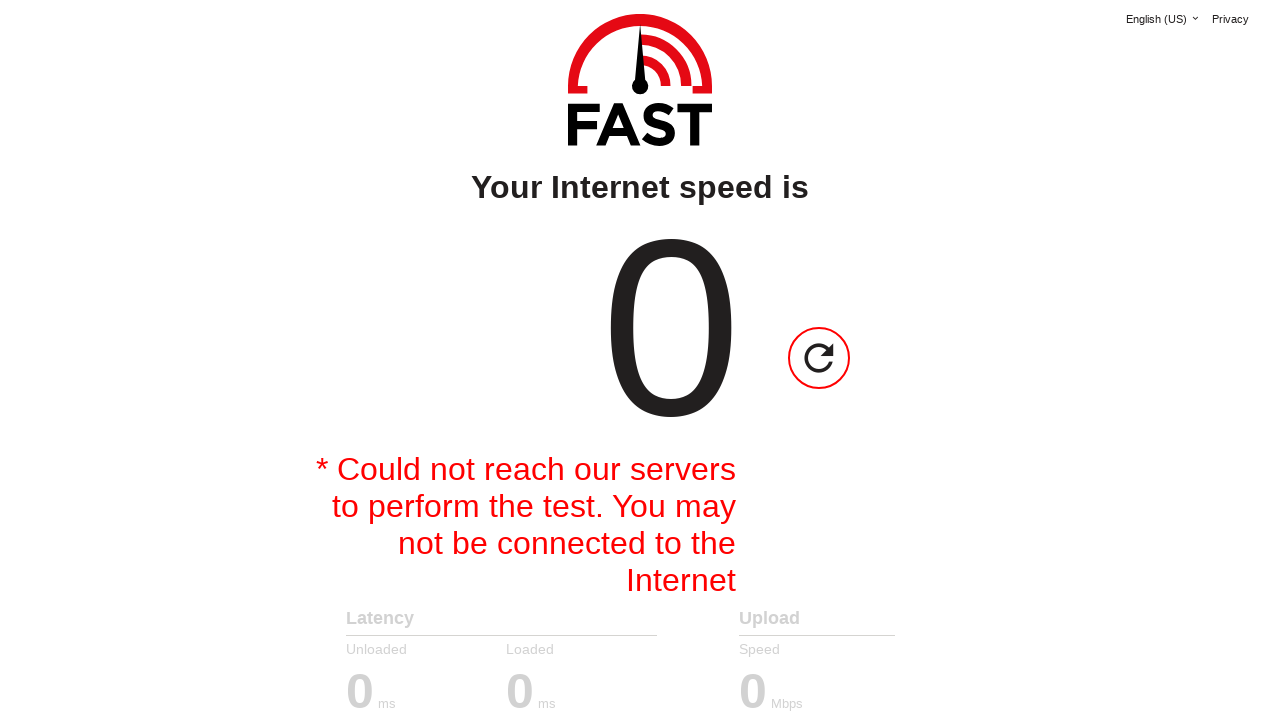

Upload speed element appeared on page
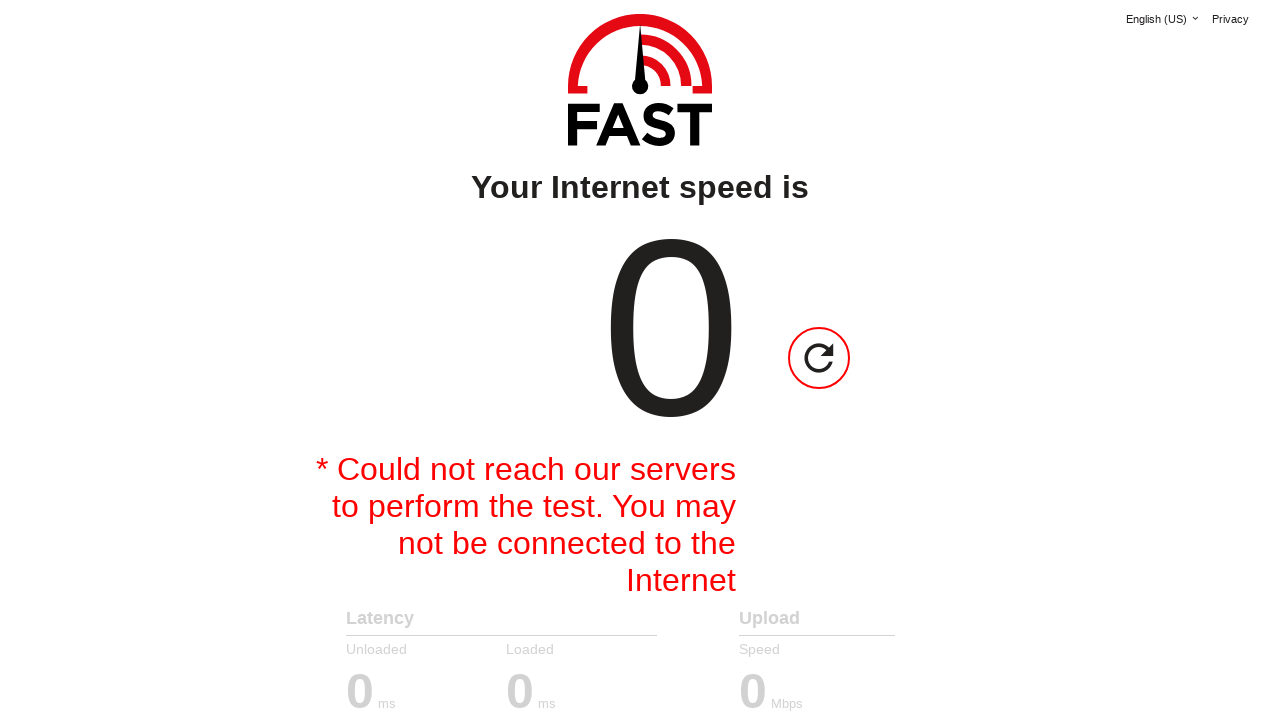

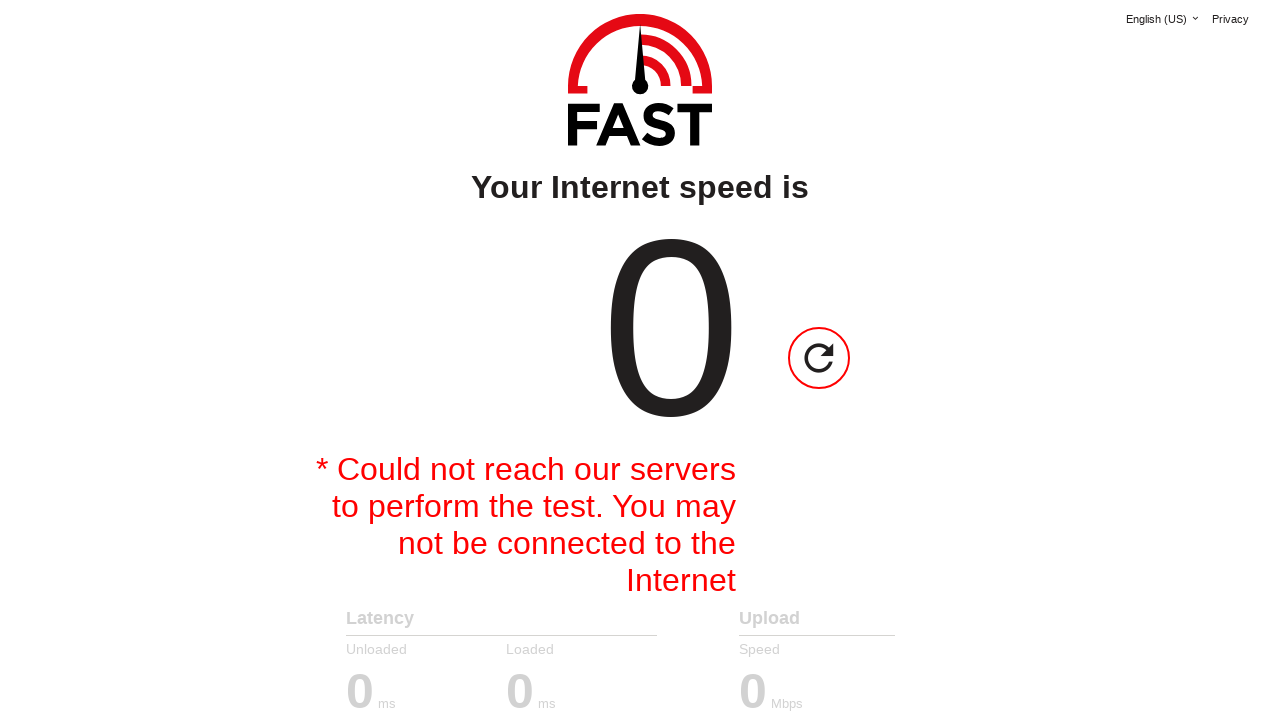